Tests that the todo counter displays the correct number of items as todos are added

Starting URL: https://demo.playwright.dev/todomvc

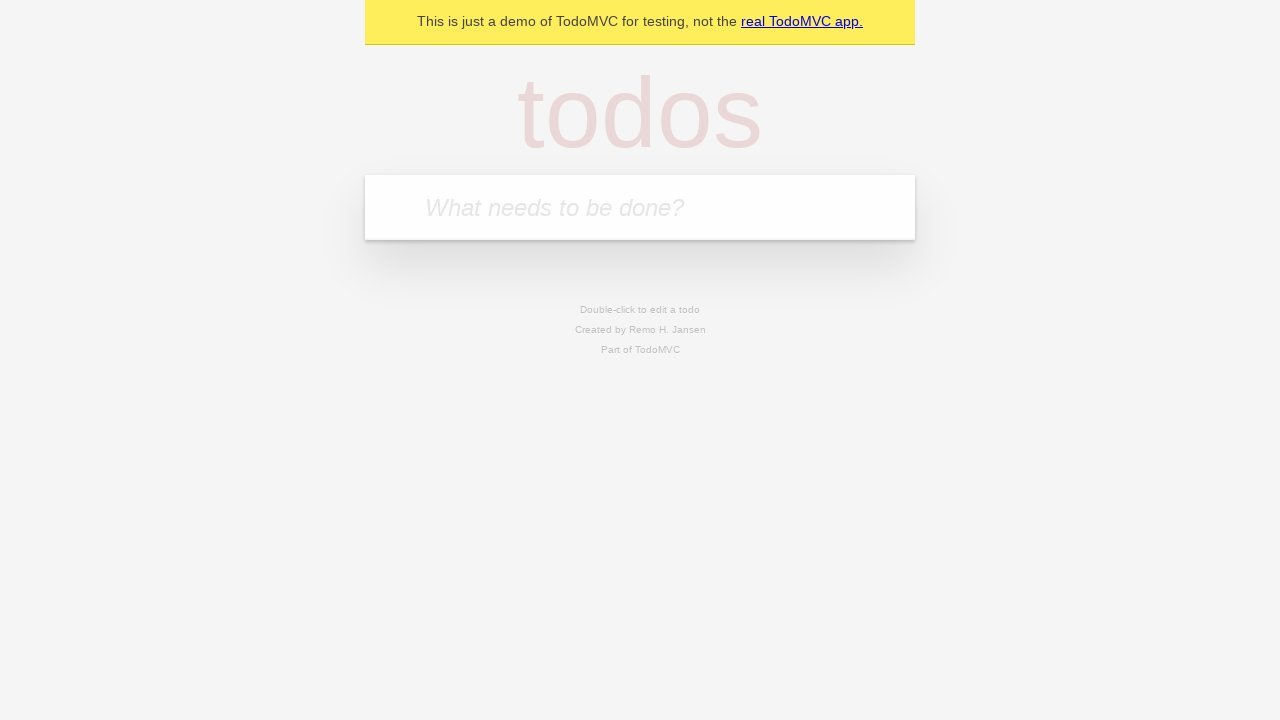

Filled new todo input with 'buy some cheese' on internal:attr=[placeholder="What needs to be done?"i]
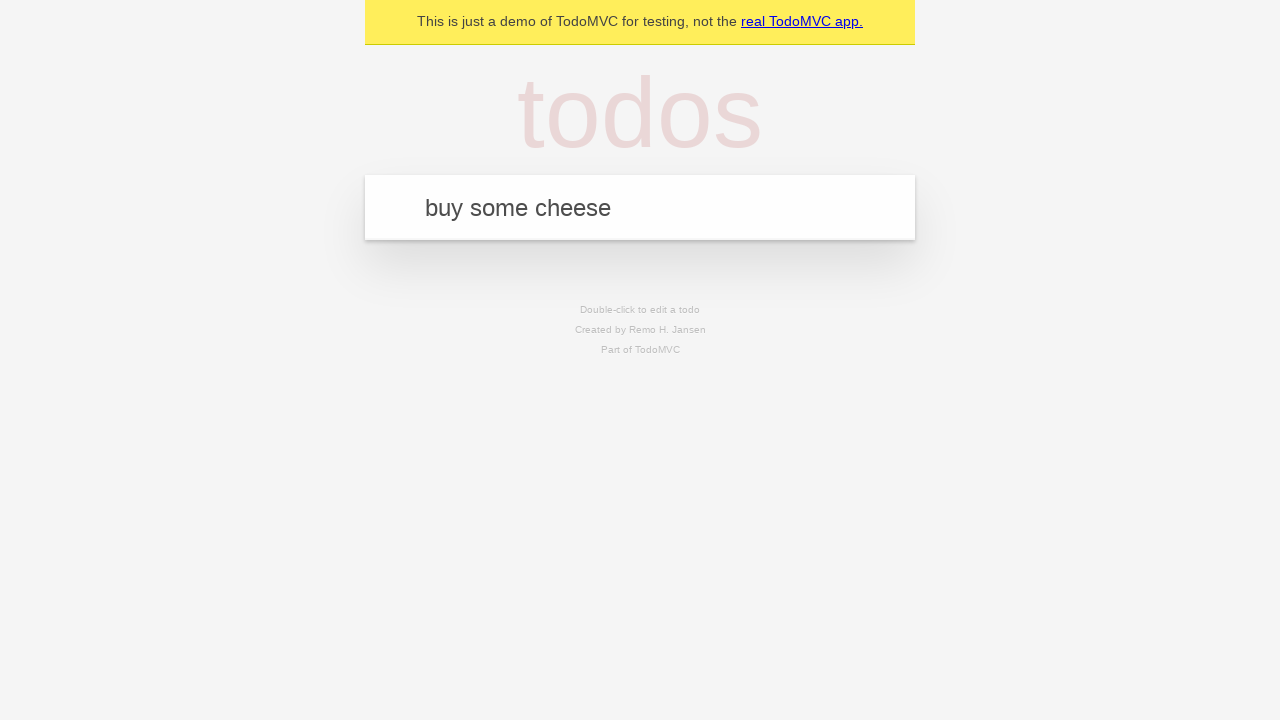

Pressed Enter to add first todo item on internal:attr=[placeholder="What needs to be done?"i]
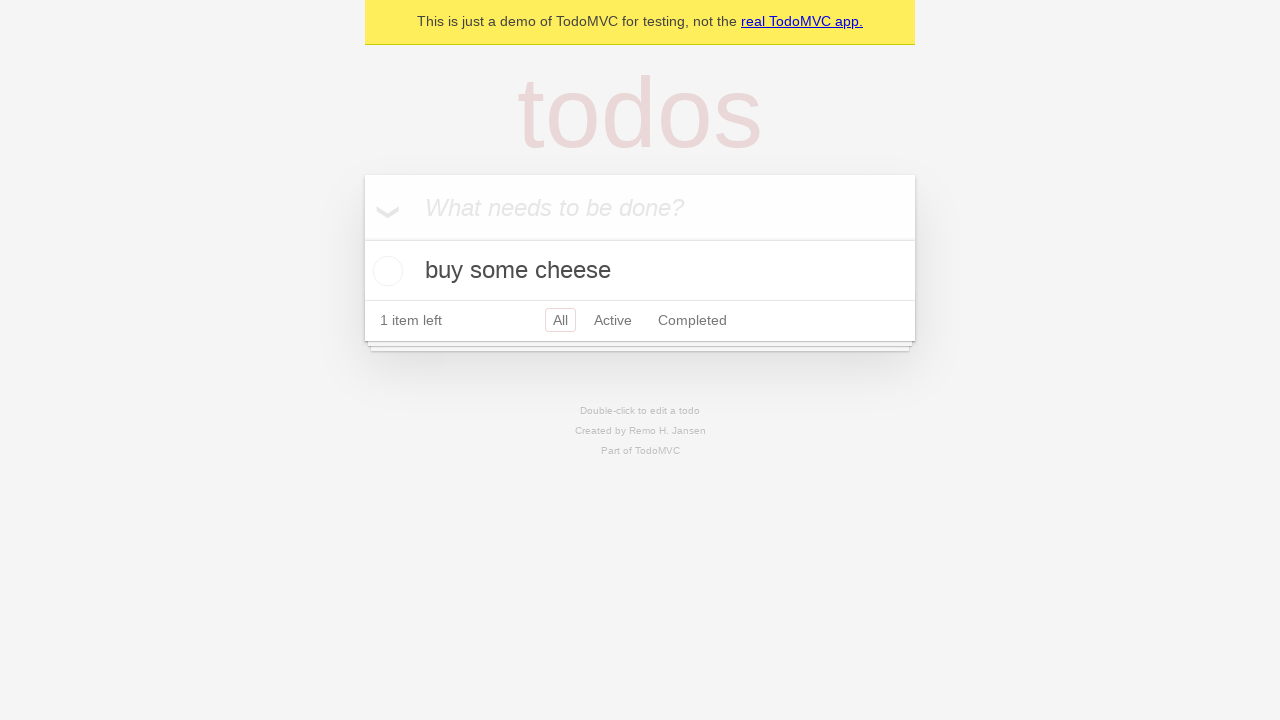

Todo counter element loaded after adding first item
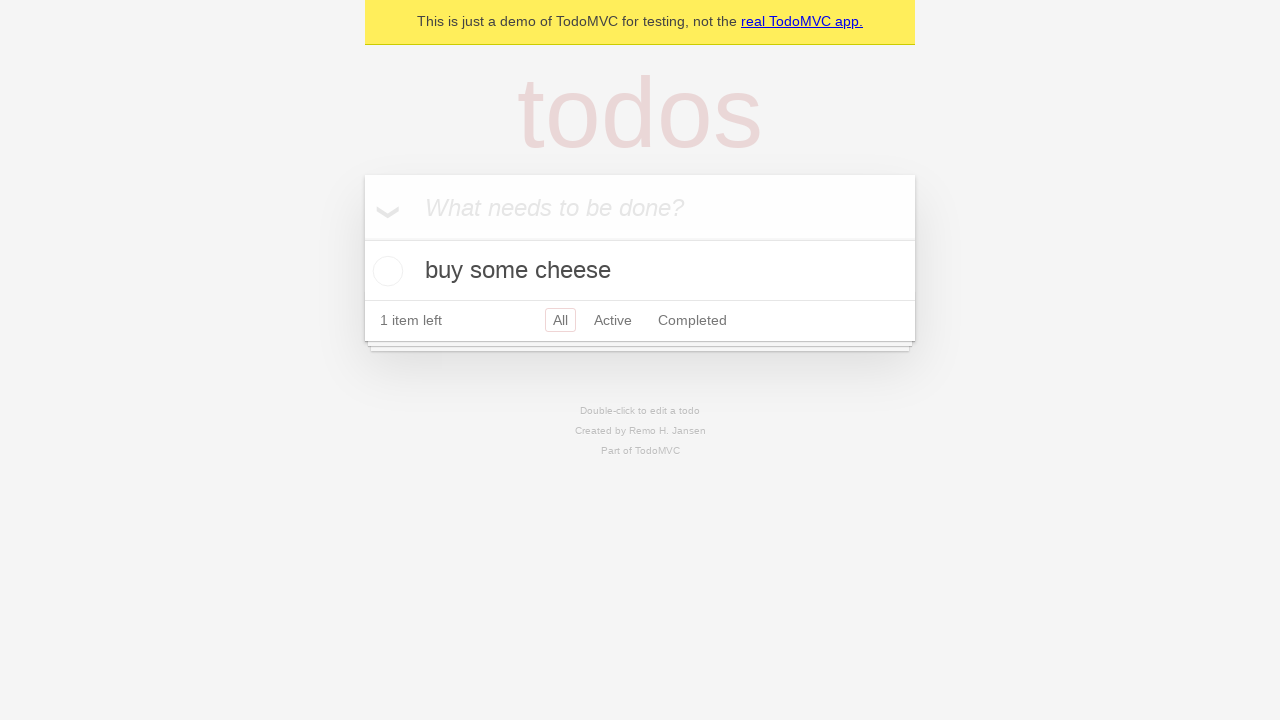

Filled new todo input with 'feed the cat' on internal:attr=[placeholder="What needs to be done?"i]
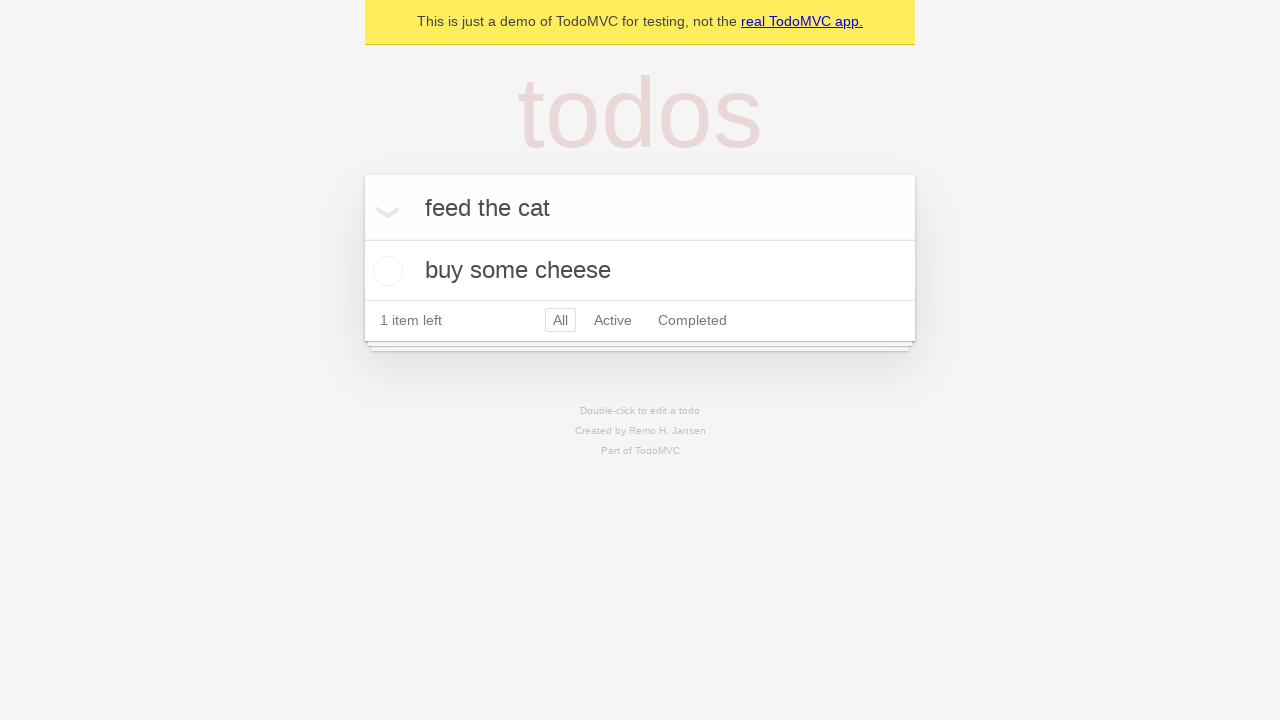

Pressed Enter to add second todo item on internal:attr=[placeholder="What needs to be done?"i]
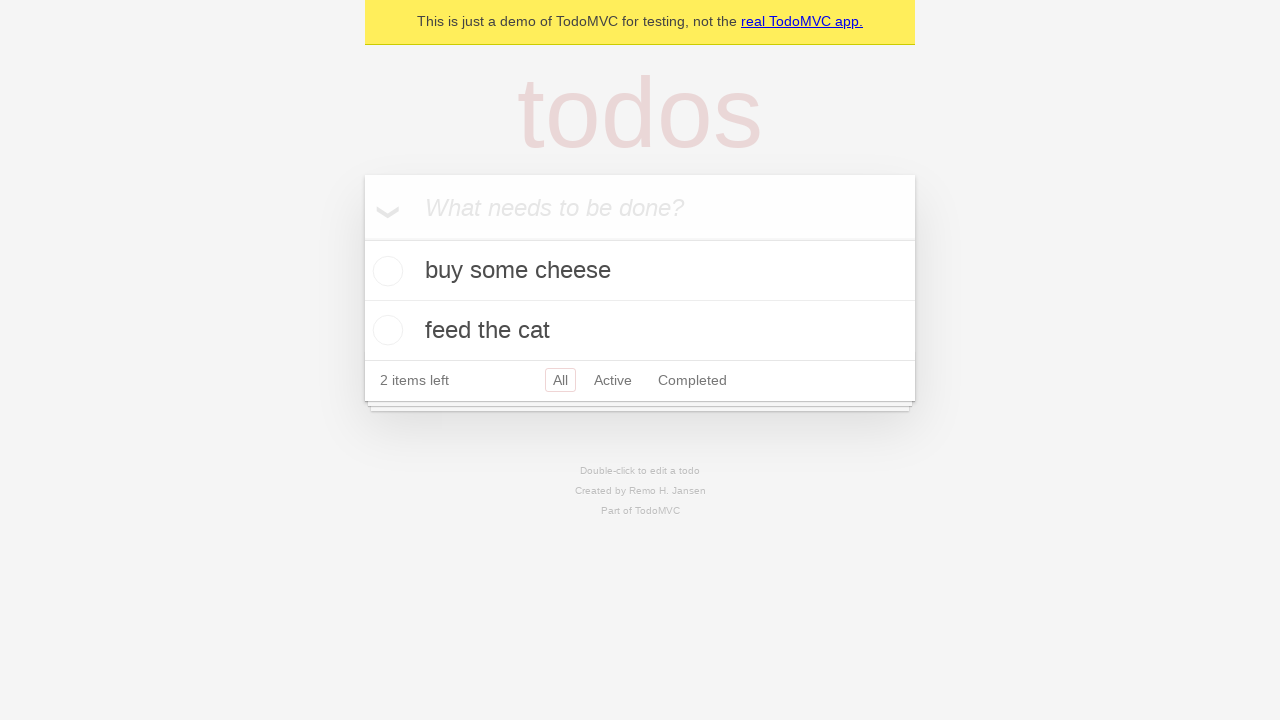

Second todo item appeared and todo counter now displays 2 items
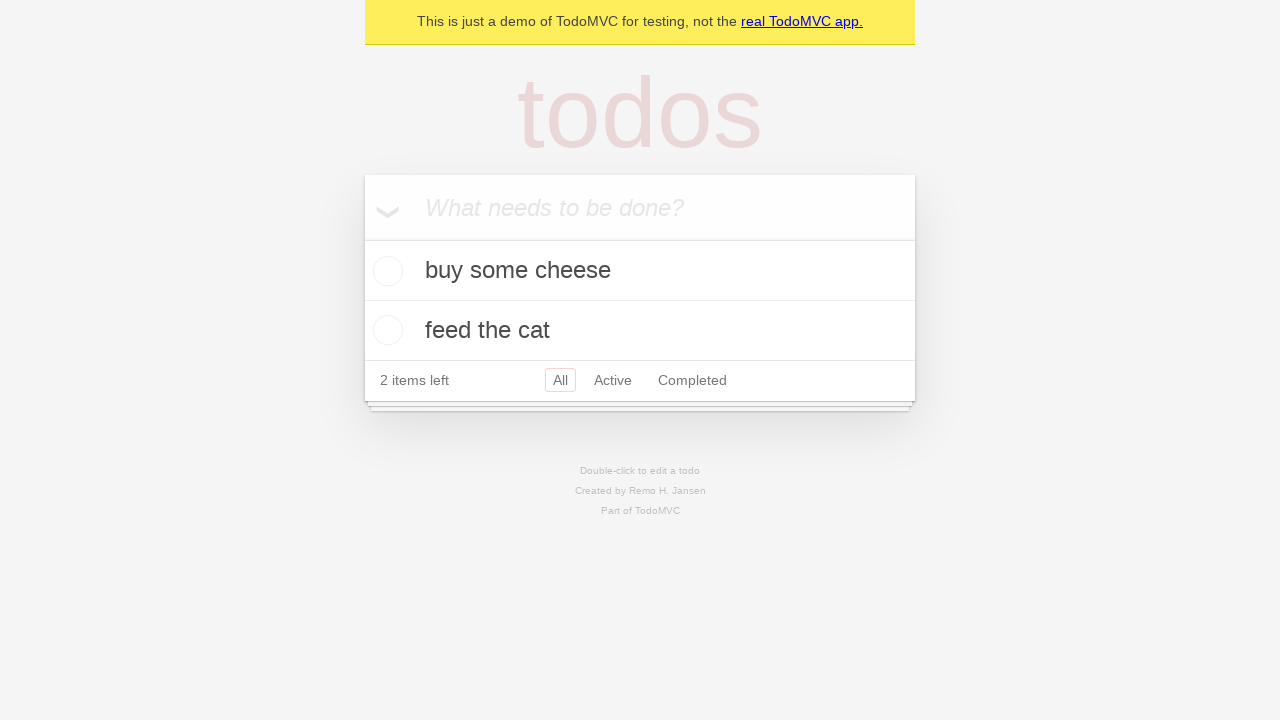

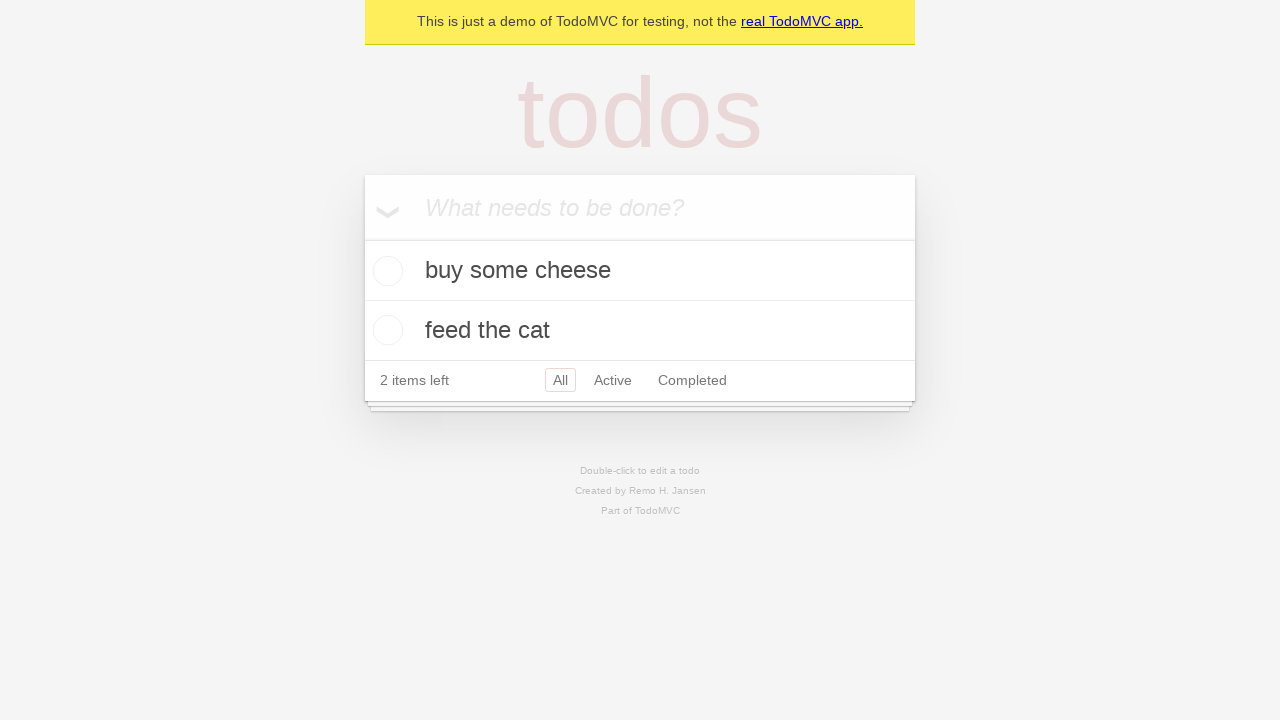